Searches for a trade license by registration number and navigates to view detailed establishment information

Starting URL: https://lima.dife.gov.bd/license-verification

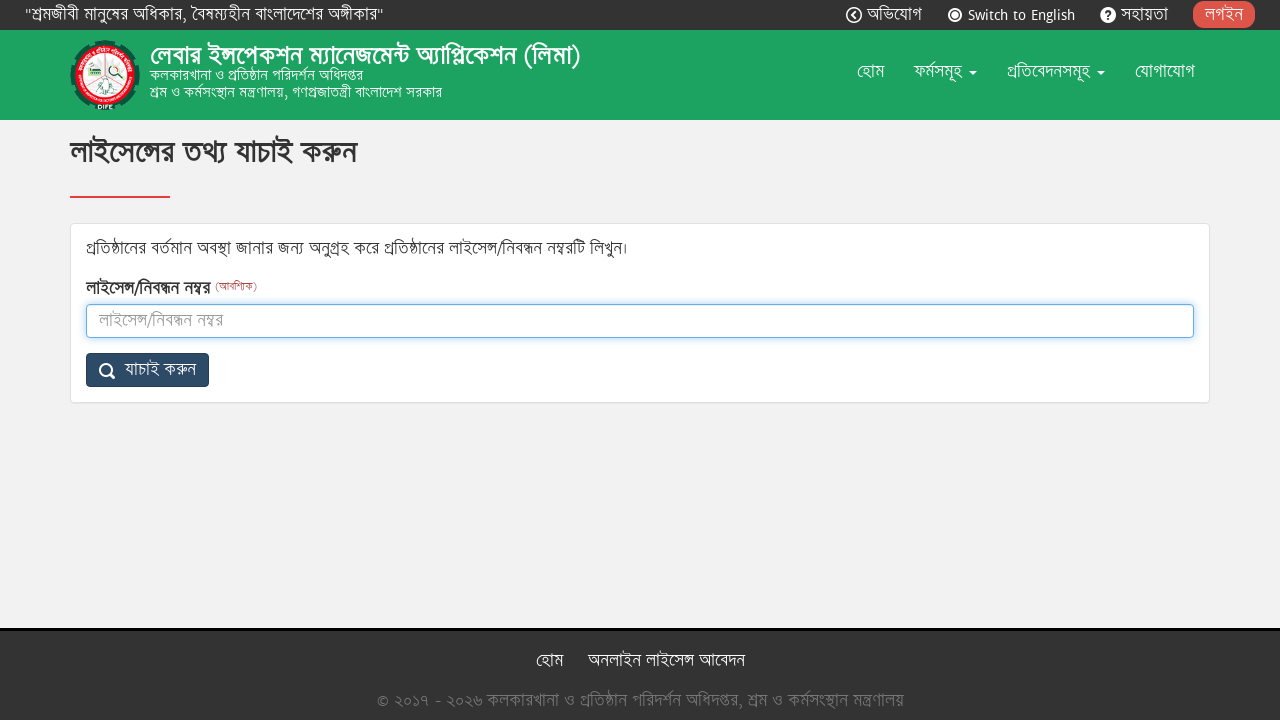

Clicked language switch to English at (955, 15) on #switch-lang-to-en
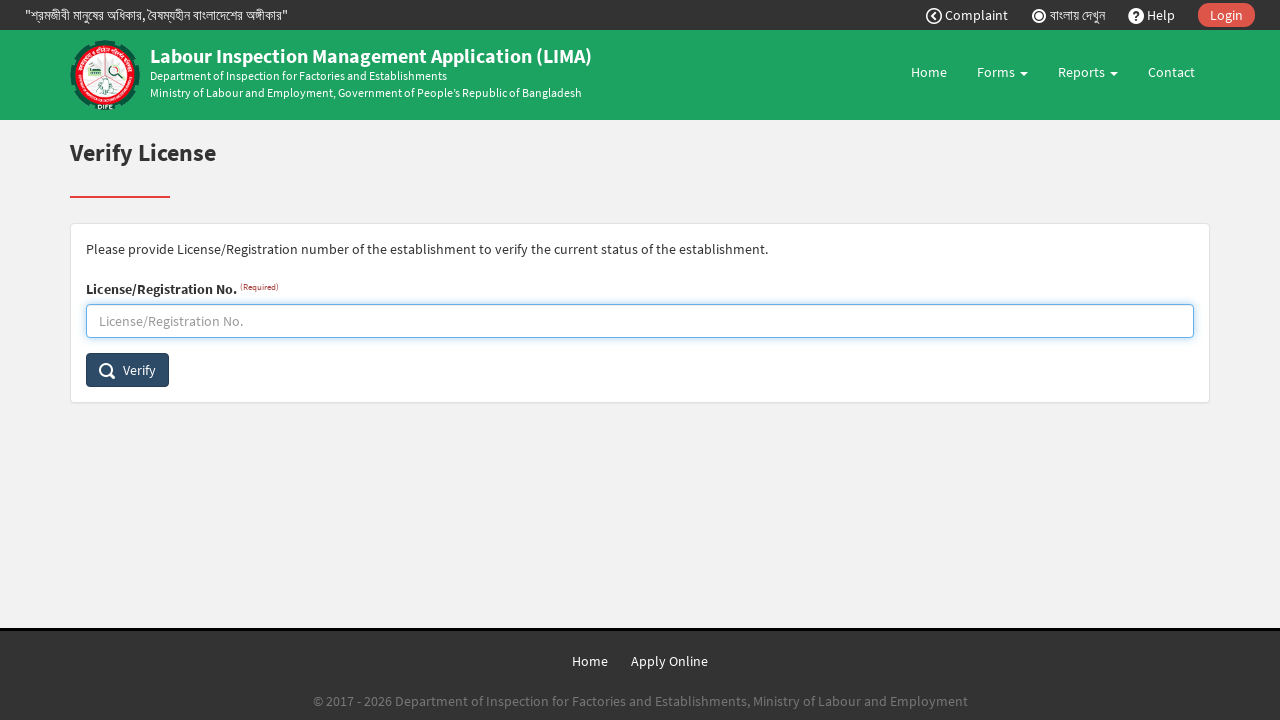

Filled registration number field with '69-63-1-059-00008' on #license-registration-no
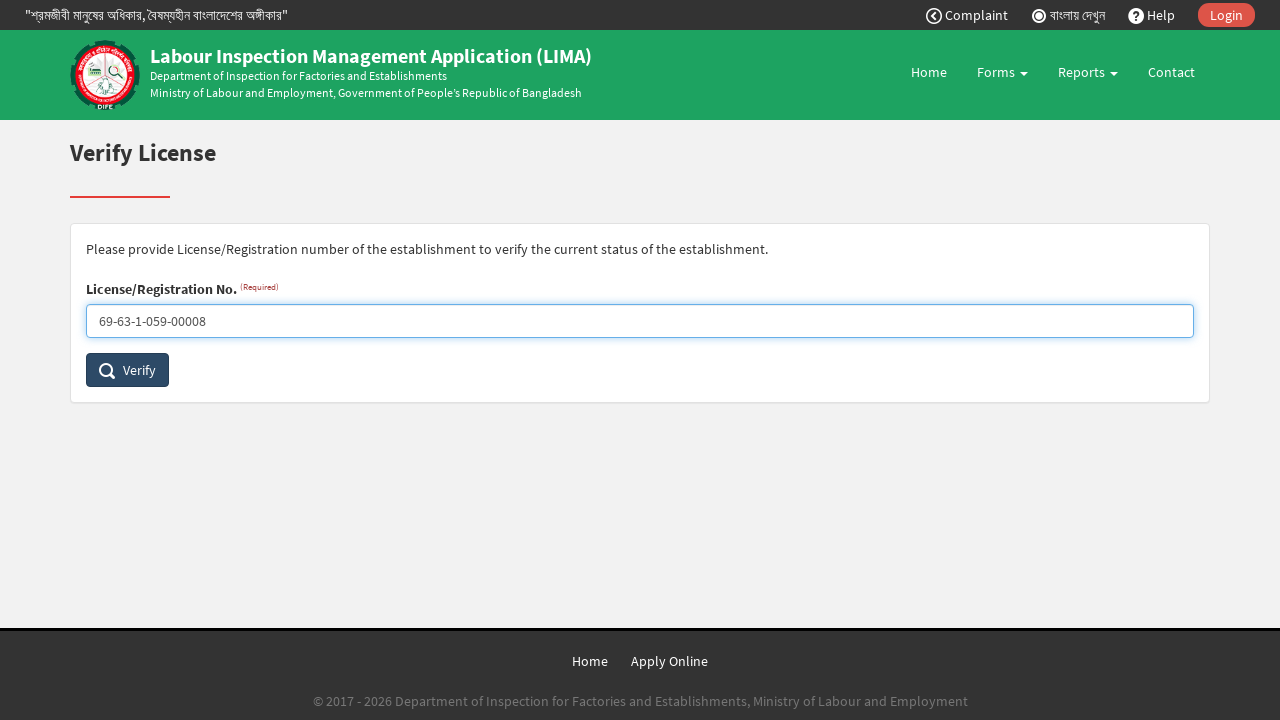

Clicked verify license submit button at (128, 370) on #verify-license-submit
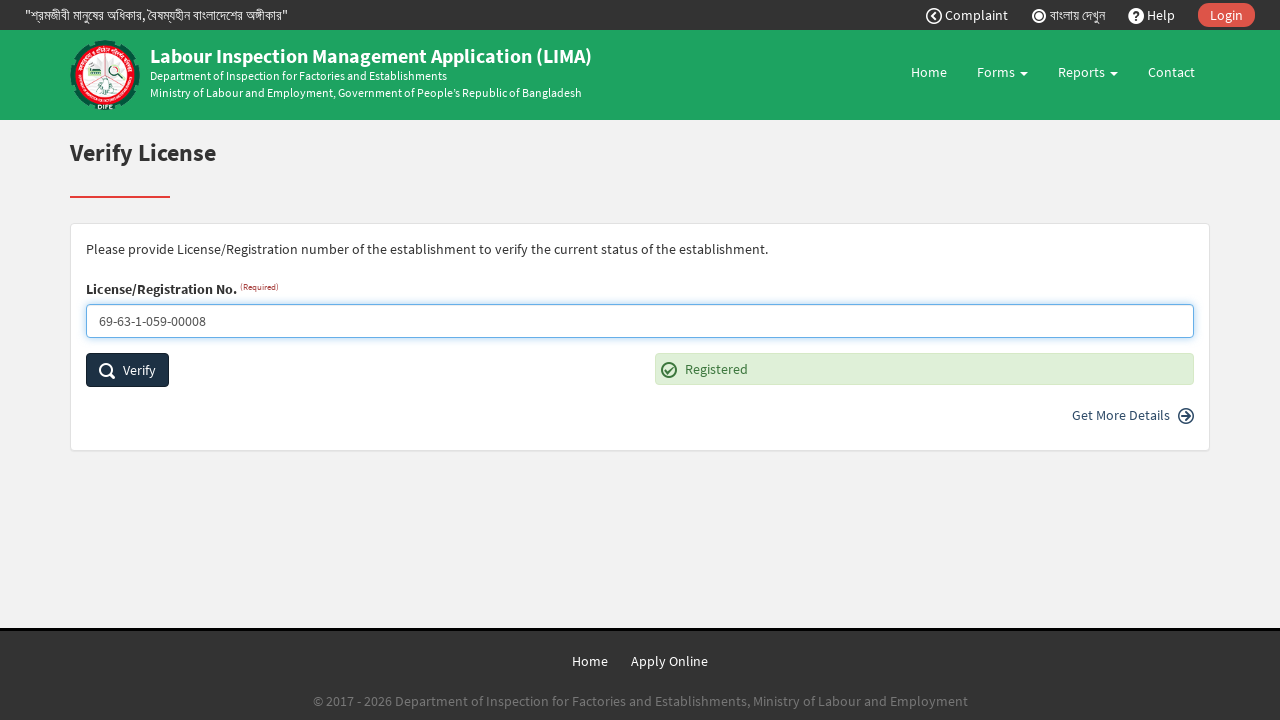

Establishment search results loaded
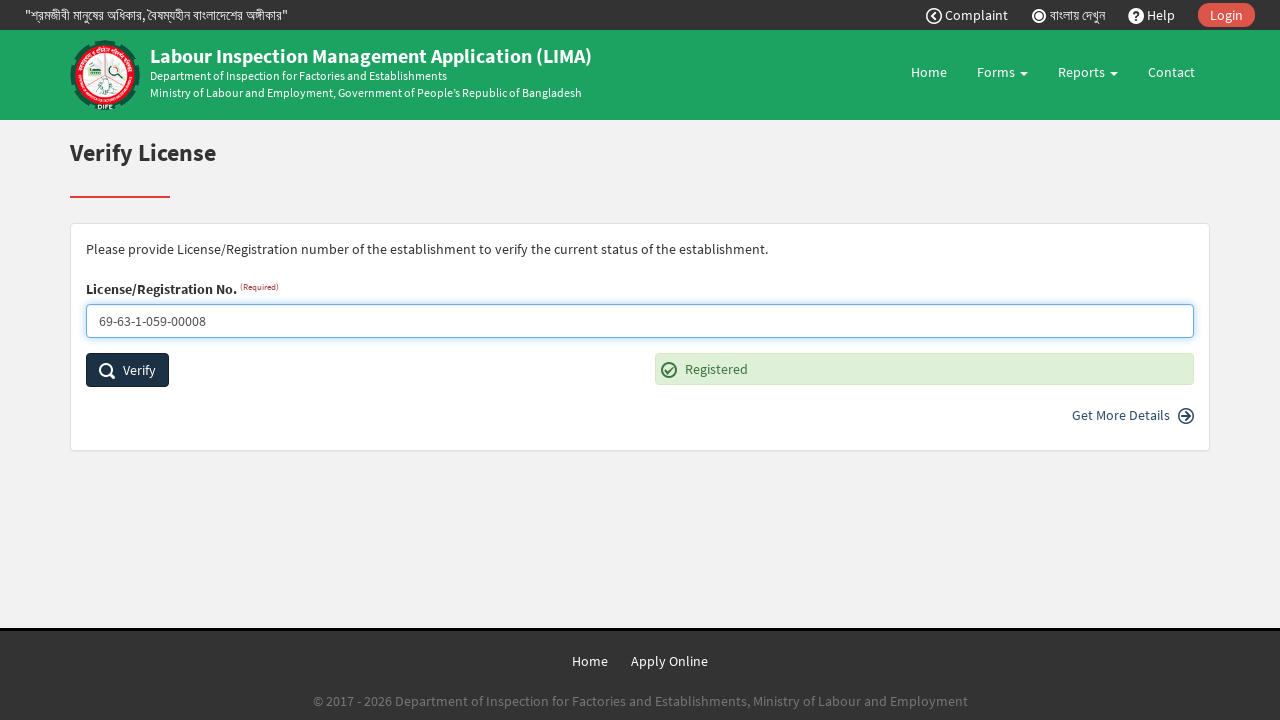

Clicked on 'More Details' link at (1122, 415) on #establishment-more-details a
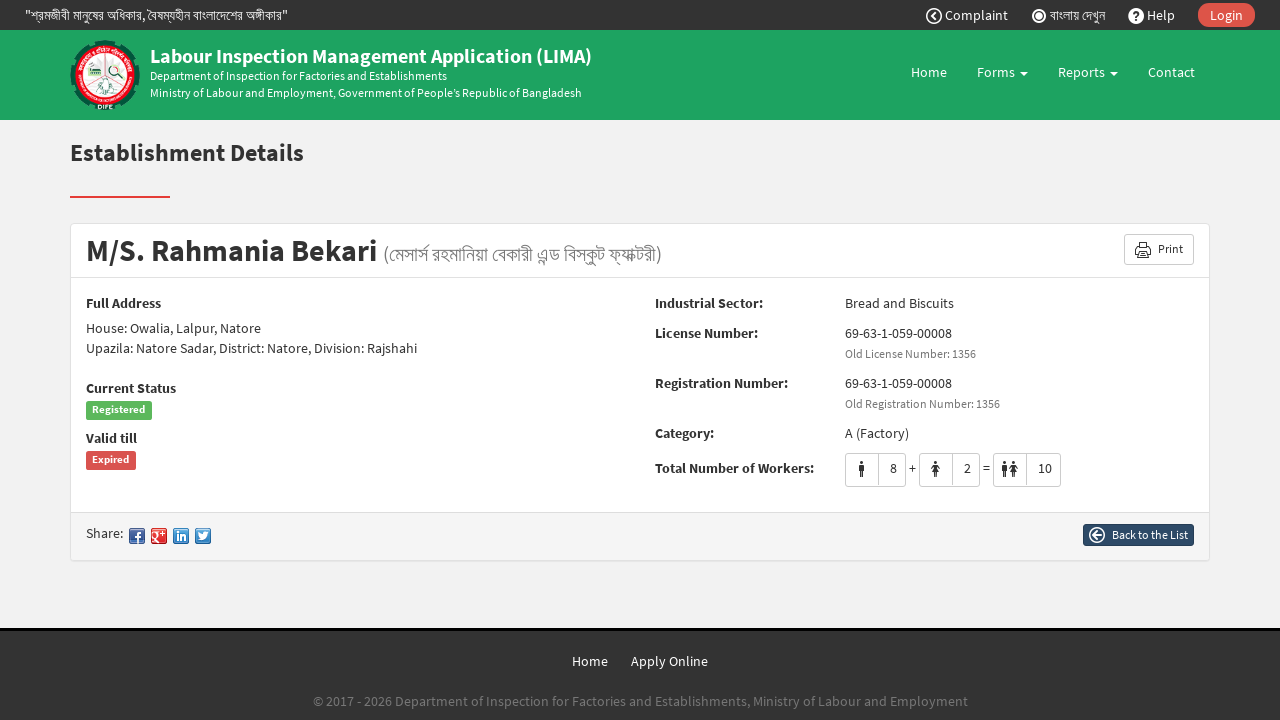

Establishment name section loaded
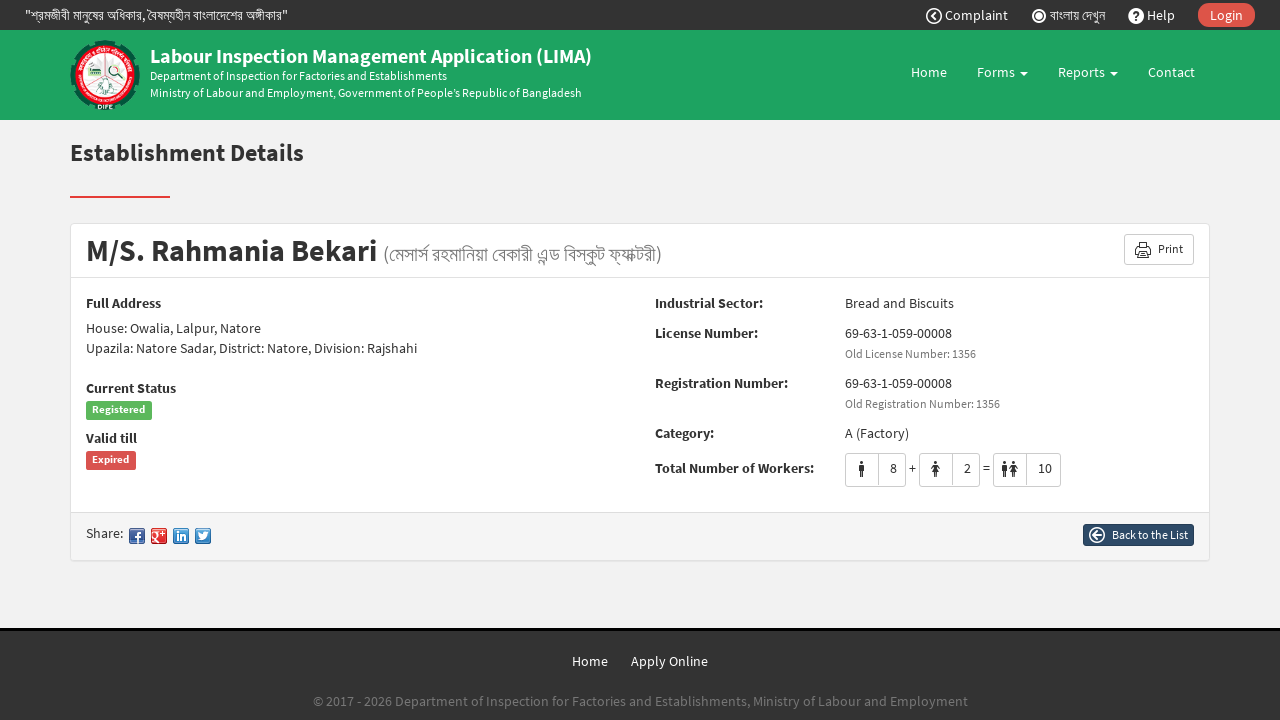

Address section loaded
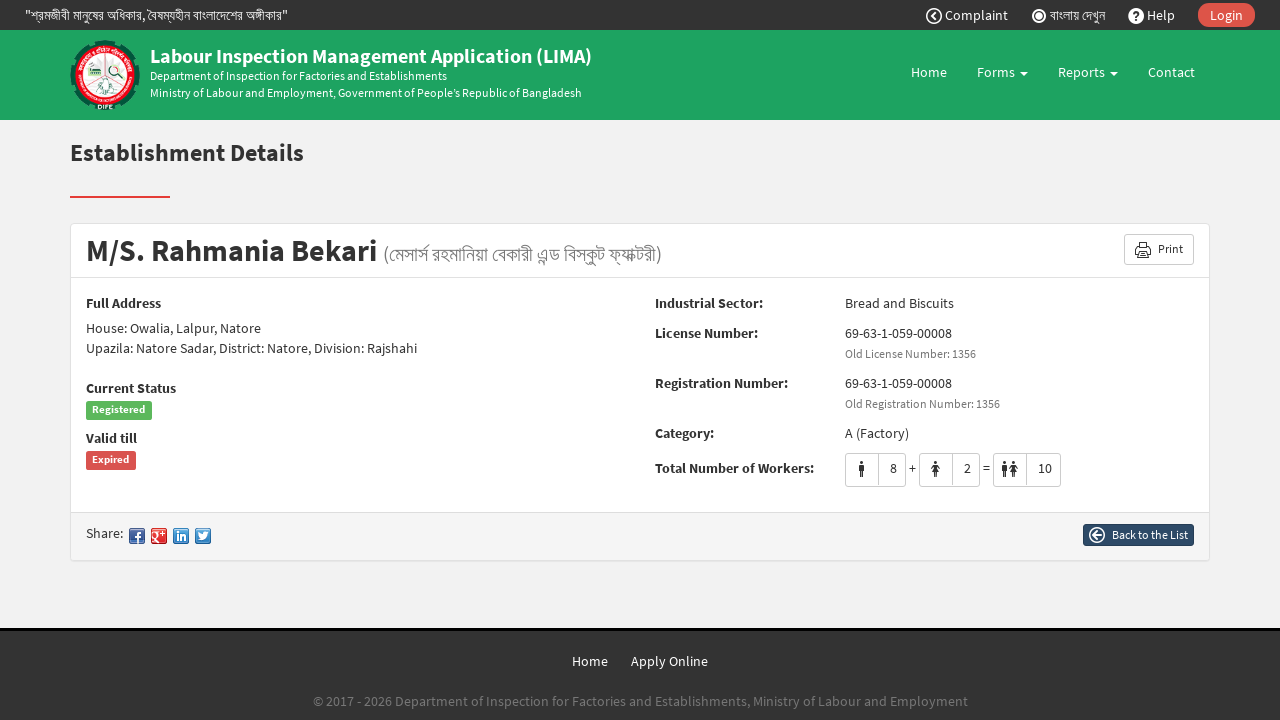

Success status label loaded
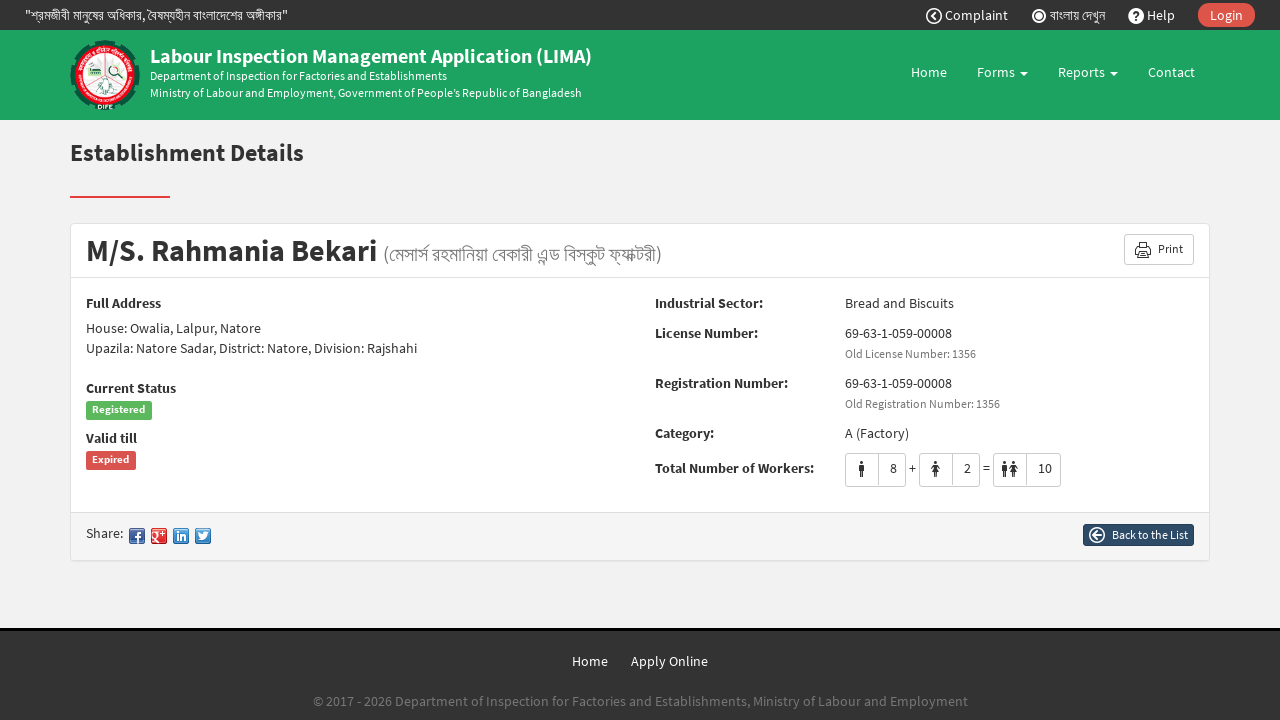

Danger status label loaded
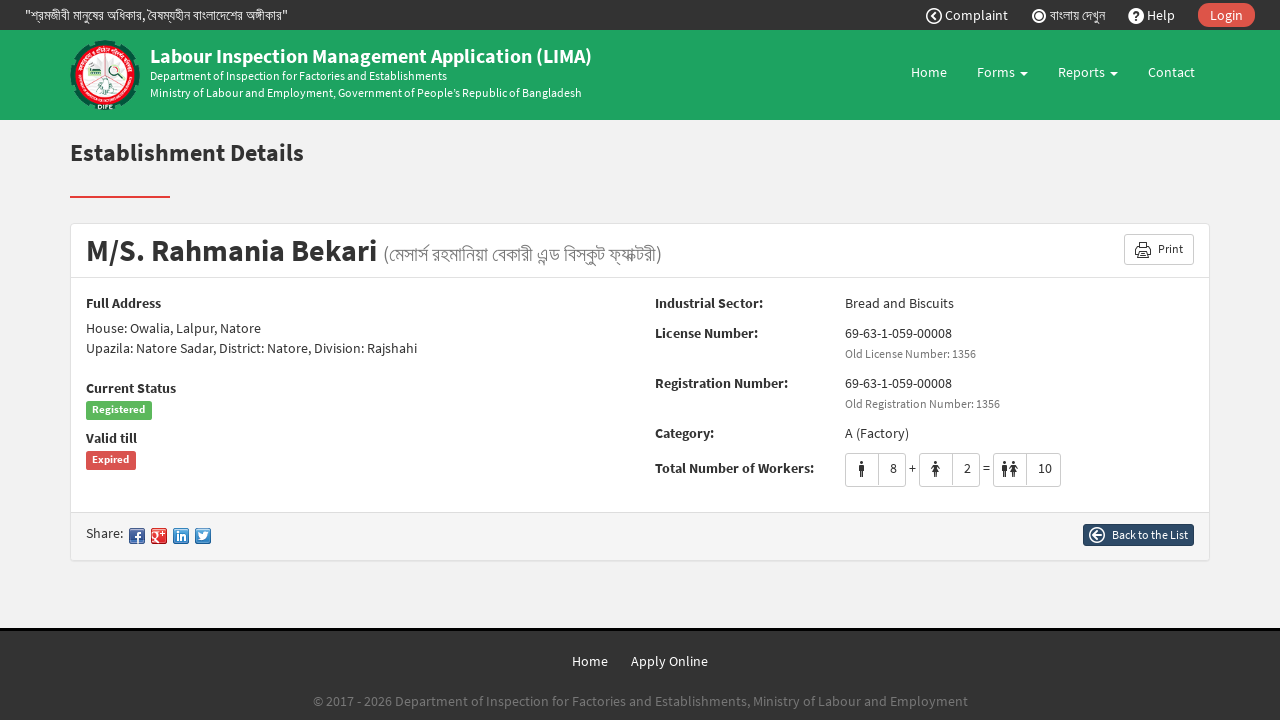

Establishment metadata section loaded - detailed information now visible
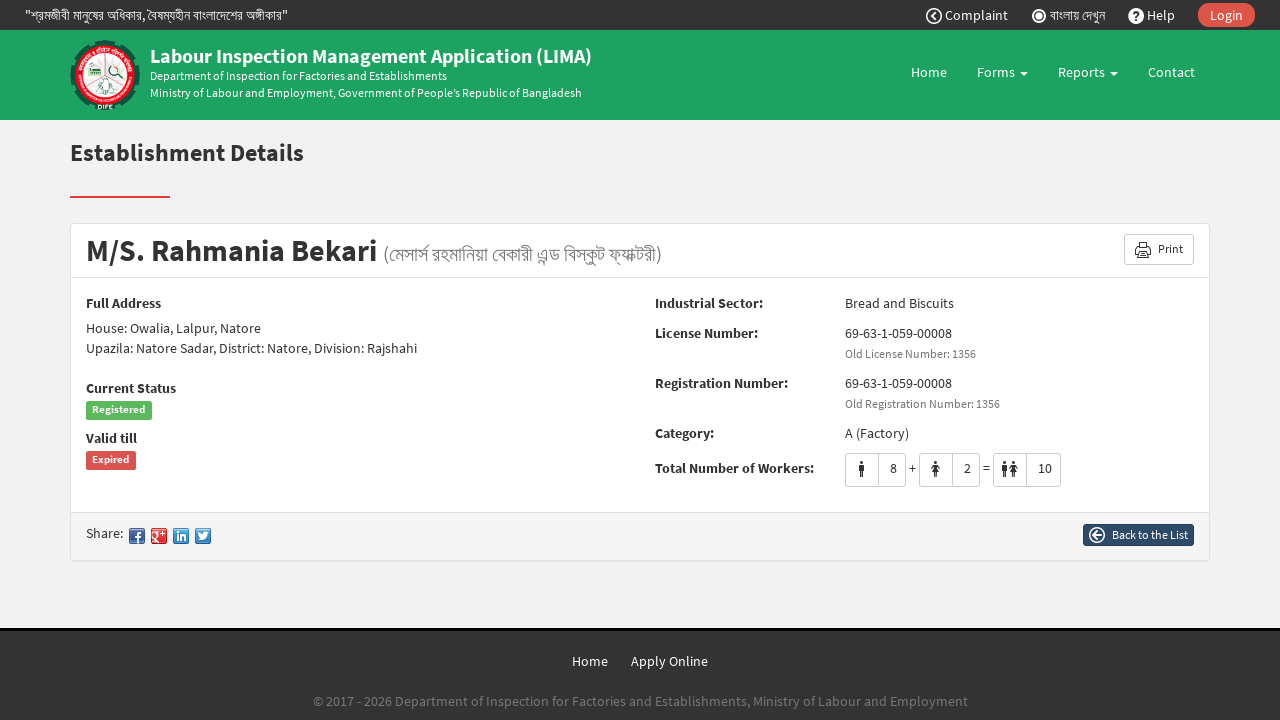

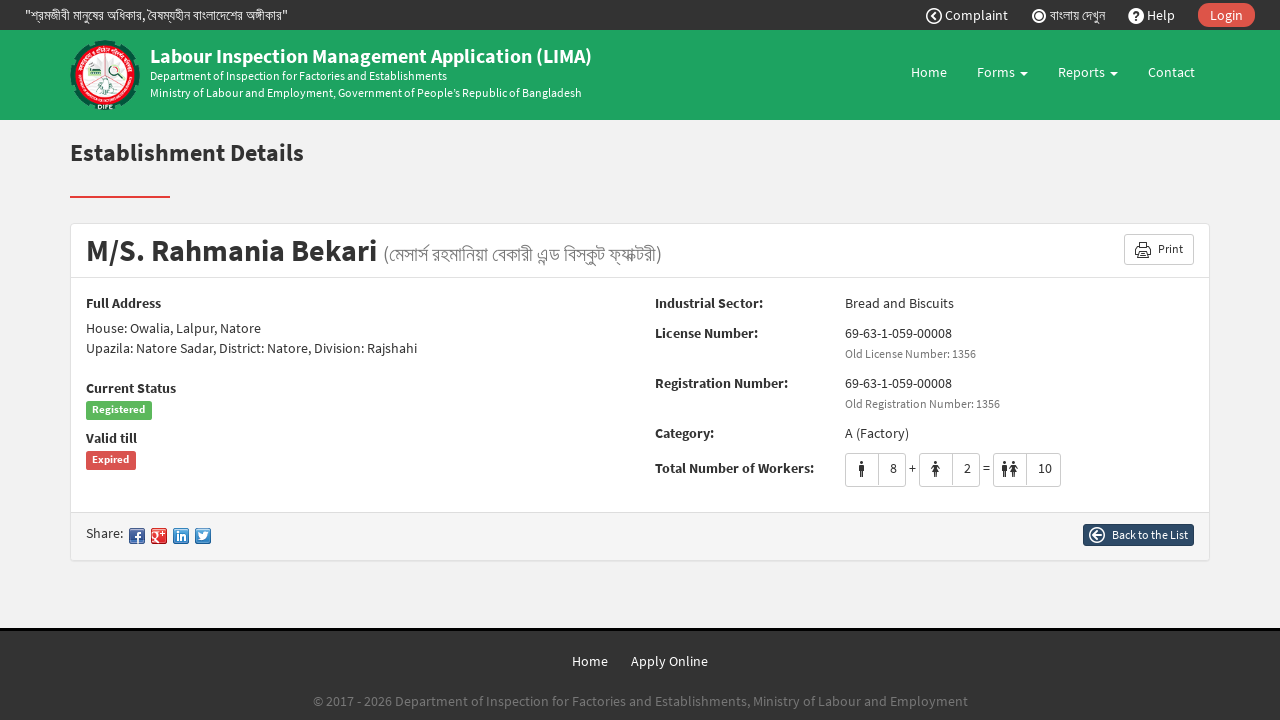